Selects an unchecked checkbox

Starting URL: https://the-internet.herokuapp.com/checkboxes

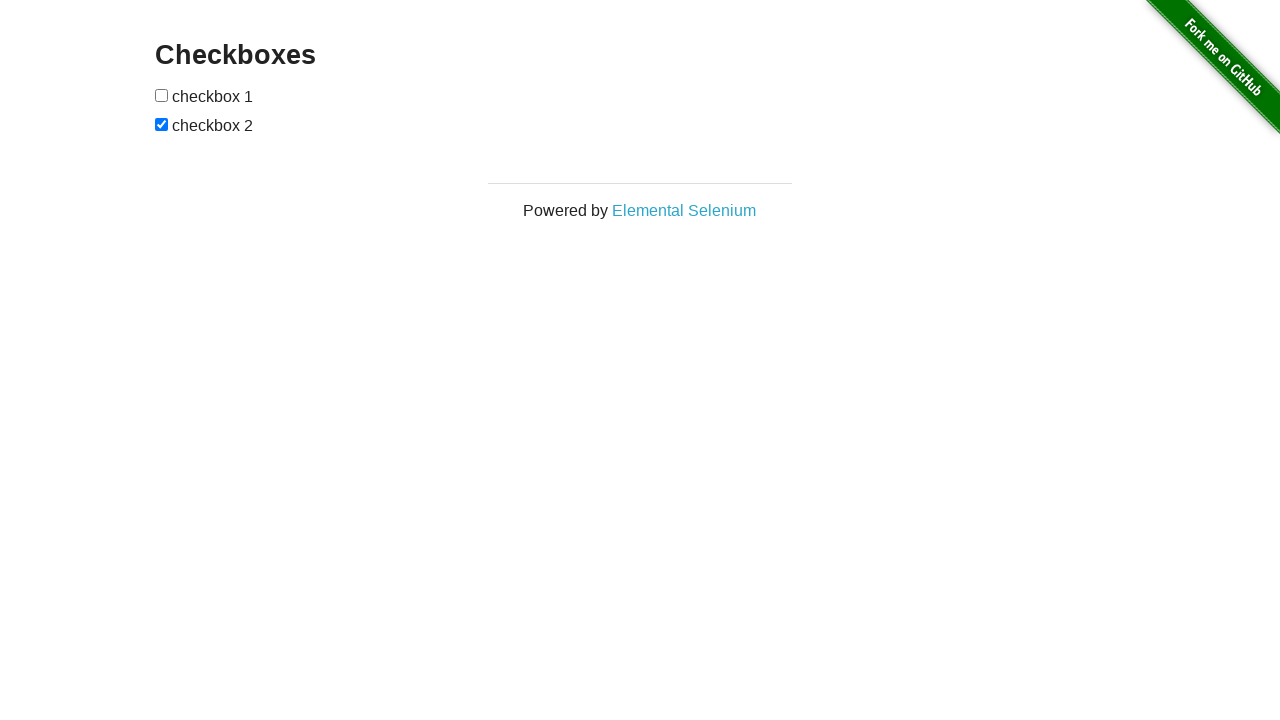

Selected the first unchecked checkbox at (162, 95) on (//input[@type='checkbox'])[1]
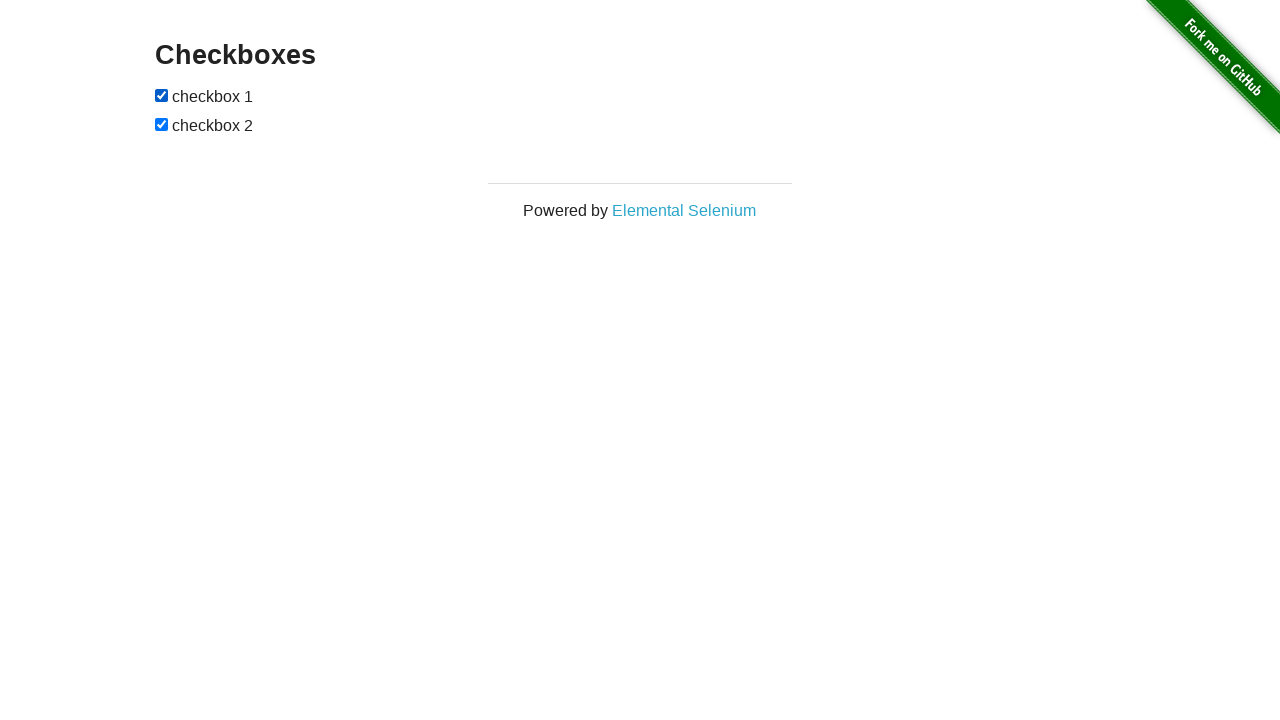

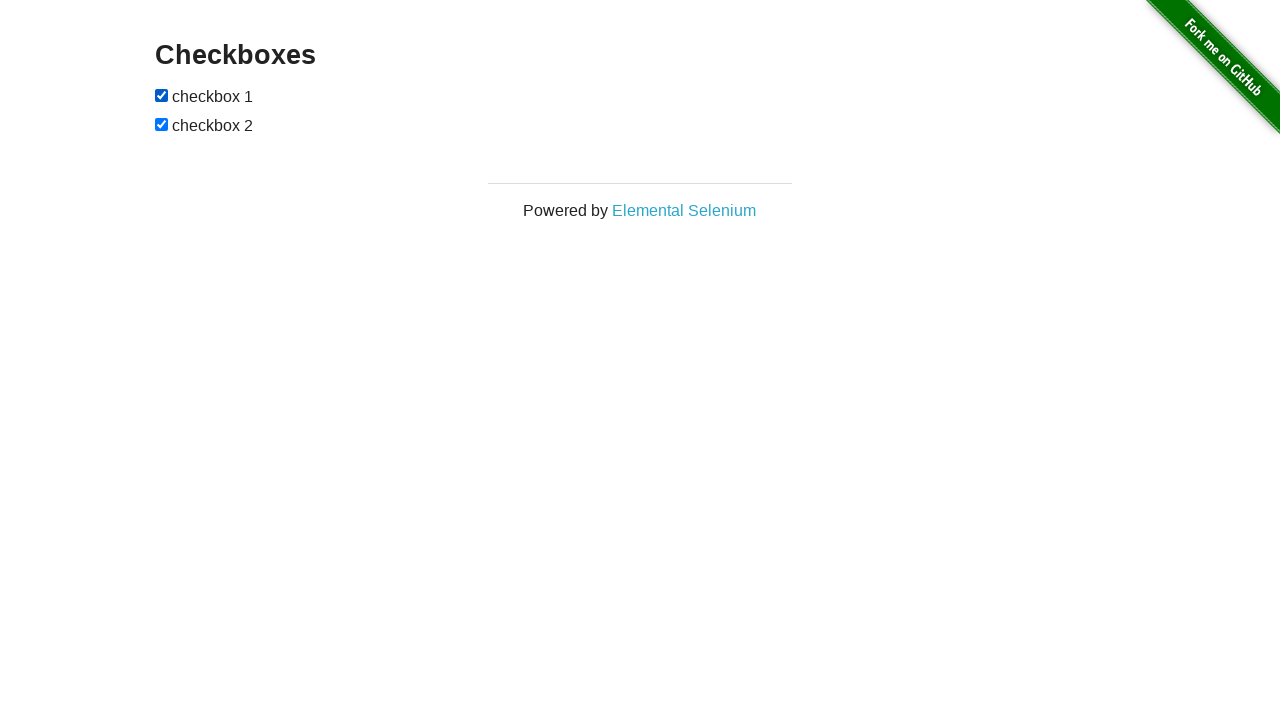